Tests JavaScript alert dialog by clicking a button to trigger an alert and verifying the alert message

Starting URL: http://www.w3schools.com/js/tryit.asp?filename=tryjs_alert

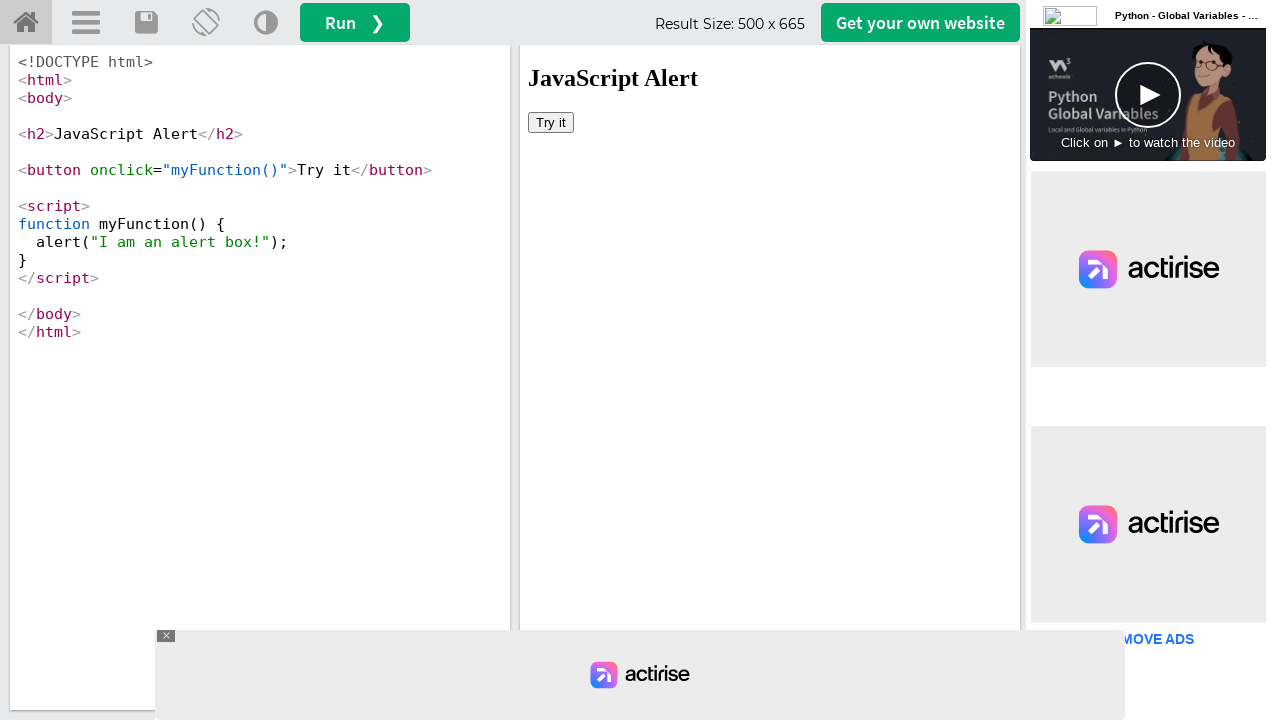

Clicked button in iframe to trigger alert at (551, 122) on #iframeResult >> internal:control=enter-frame >> button
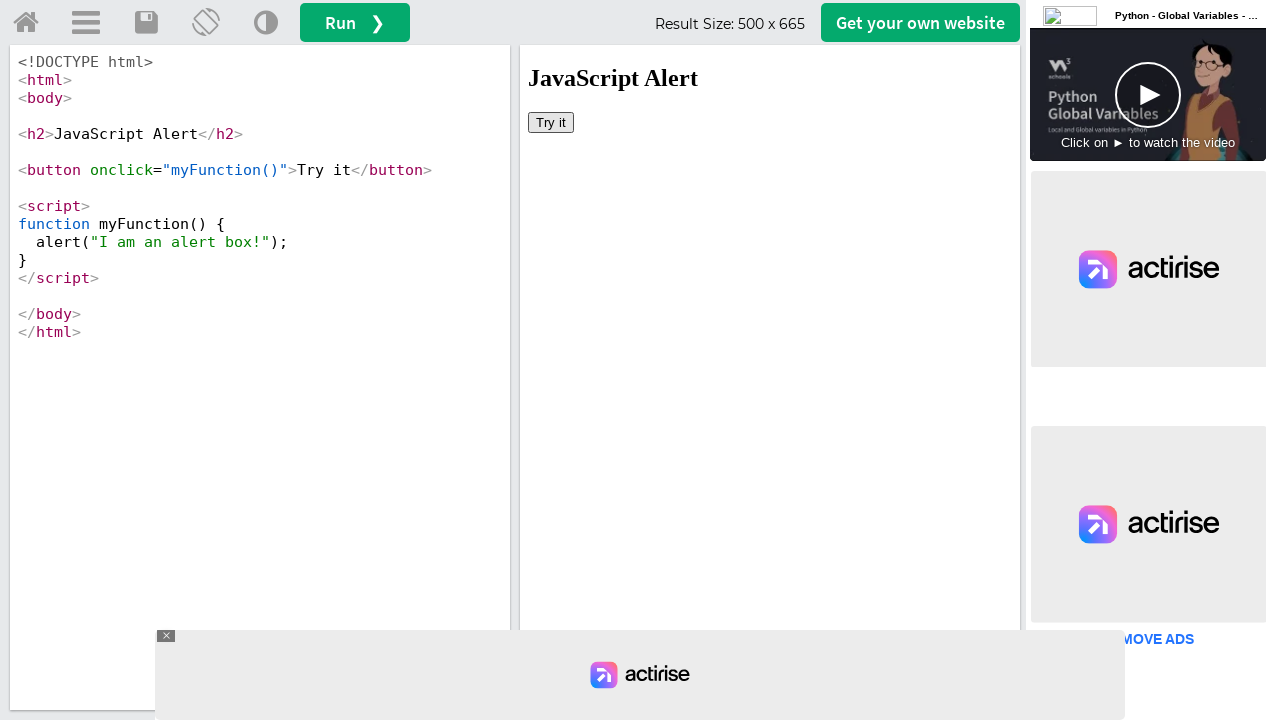

Set up dialog handler to accept alerts
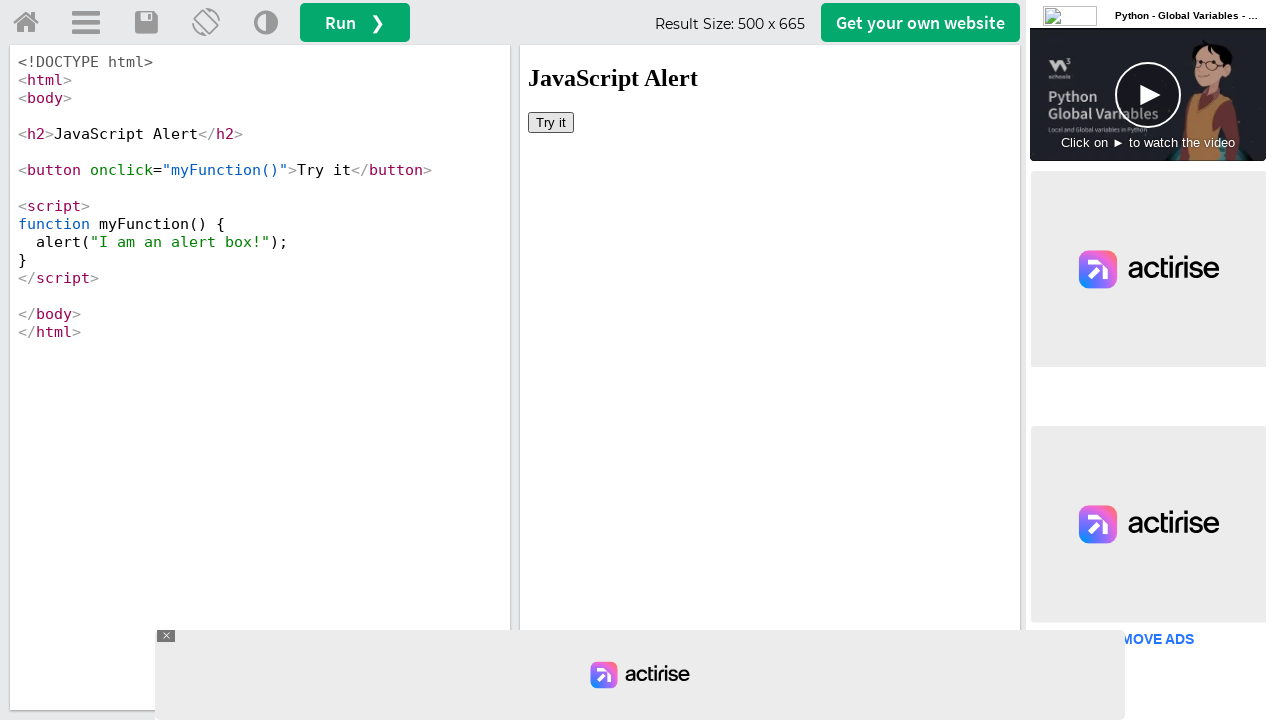

Clicked button to trigger JavaScript alert dialog at (551, 122) on #iframeResult >> internal:control=enter-frame >> button
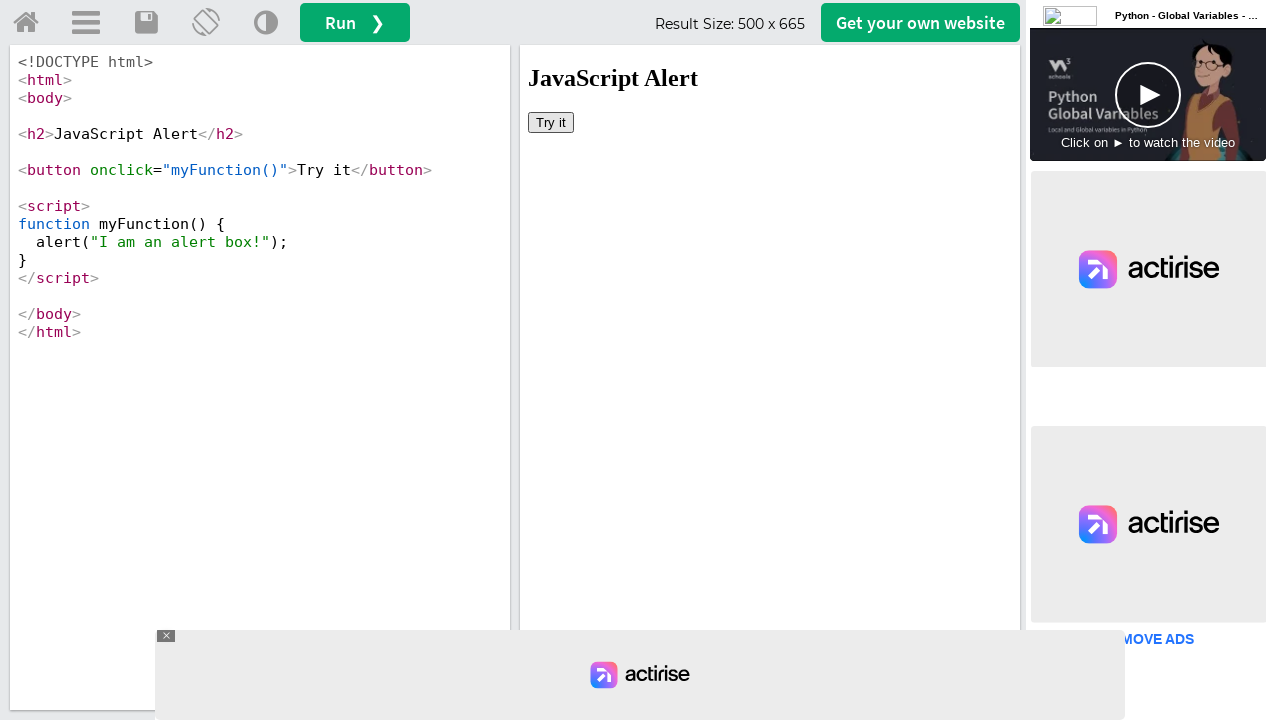

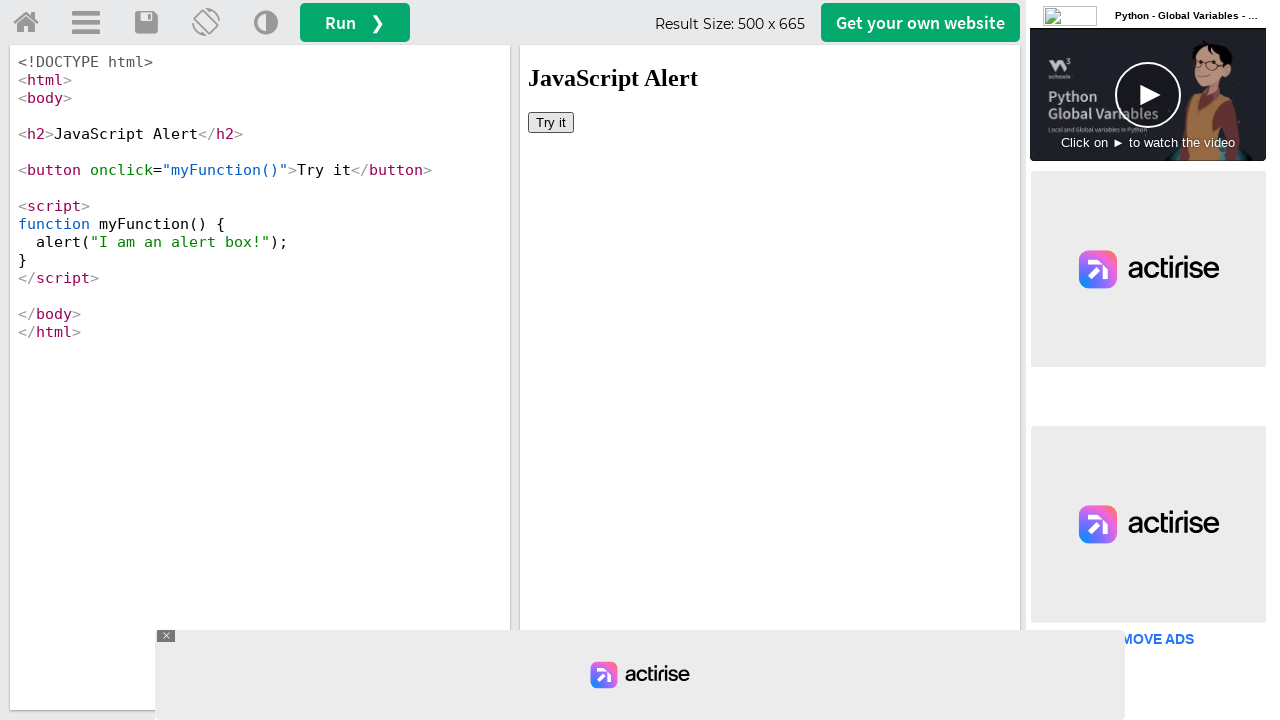